Tests checkbox interaction on the Heroku test app by locating and clicking on checkboxes on the page.

Starting URL: https://the-internet.herokuapp.com/checkboxes

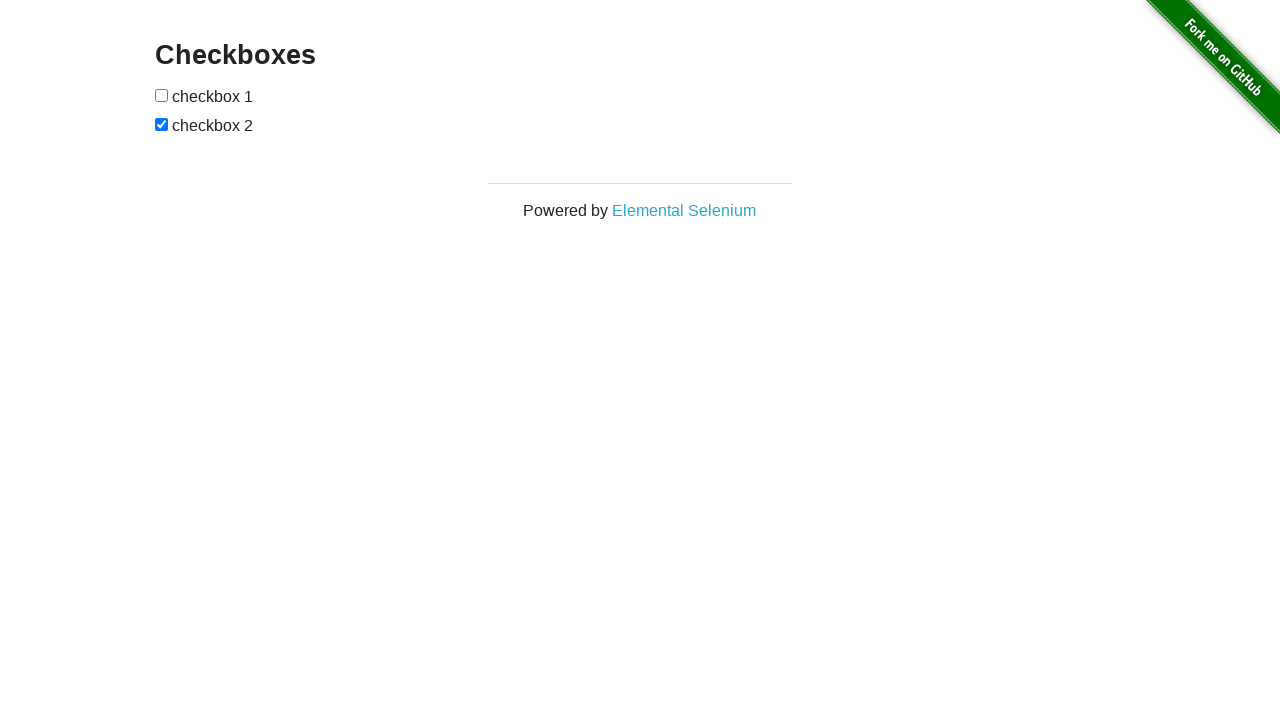

Waited for checkboxes container to be visible
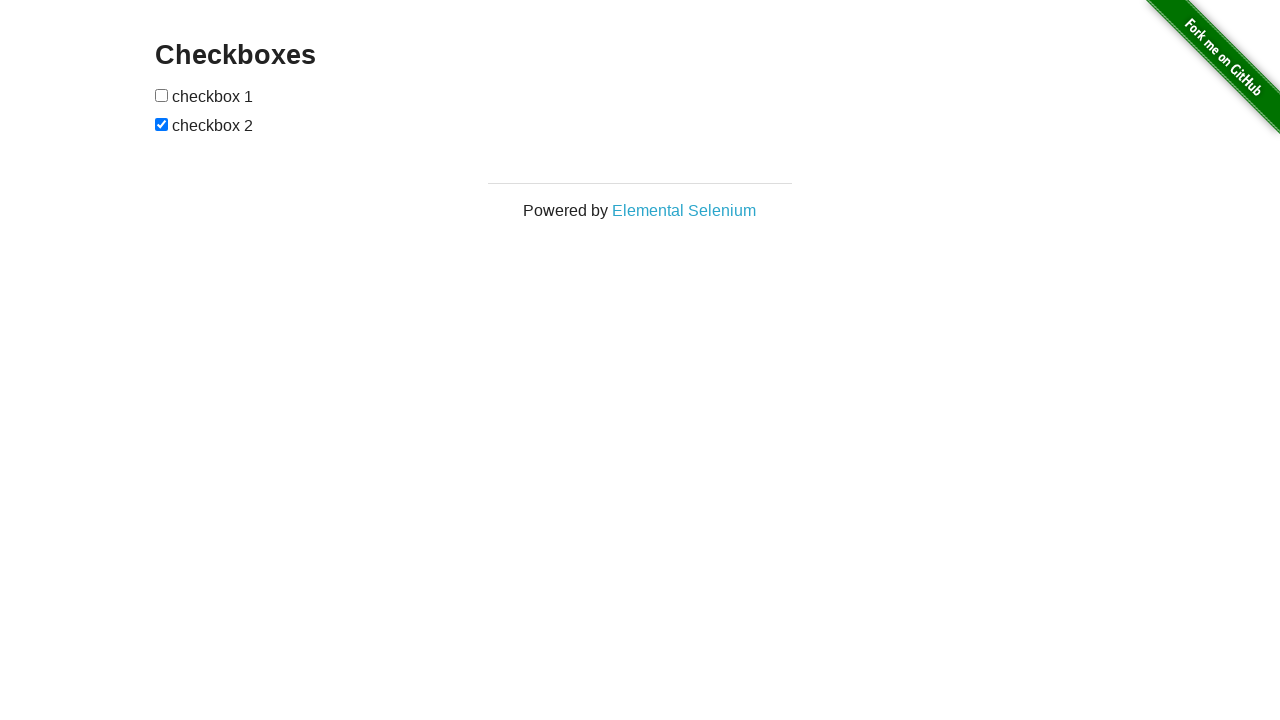

Located all checkbox input elements
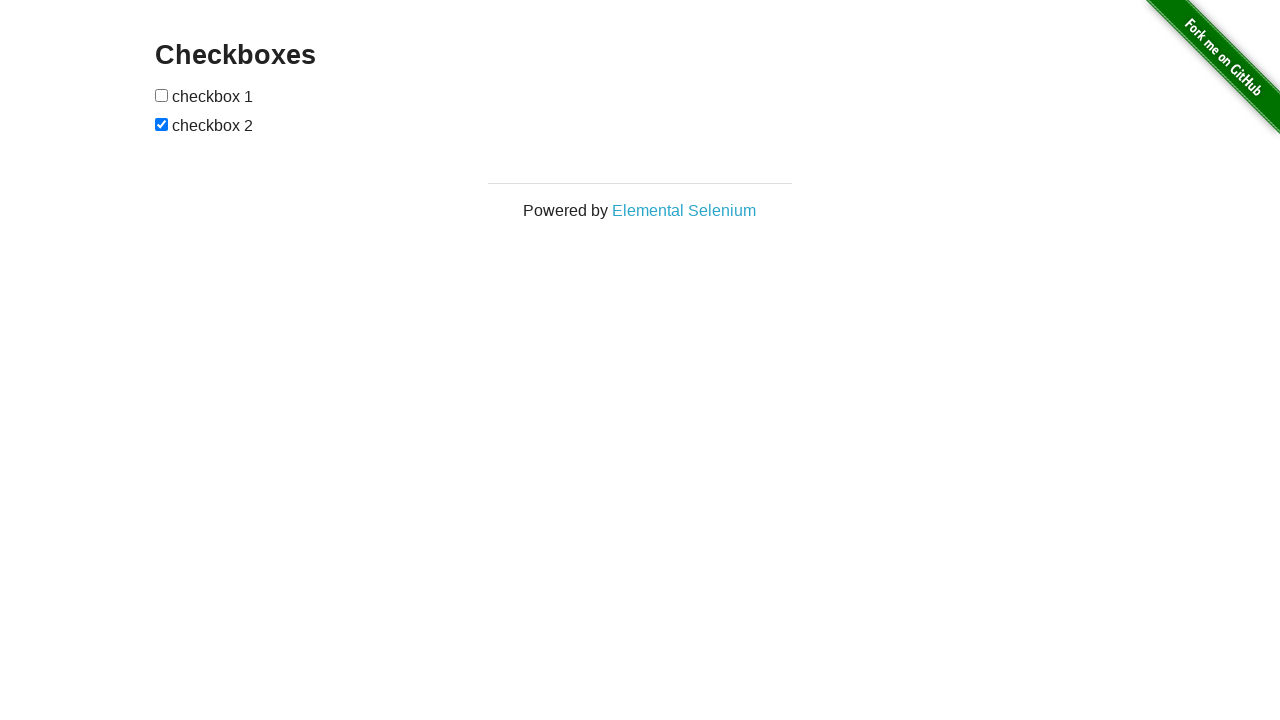

Clicked the second checkbox at (162, 124) on #checkboxes input[type='checkbox'] >> nth=1
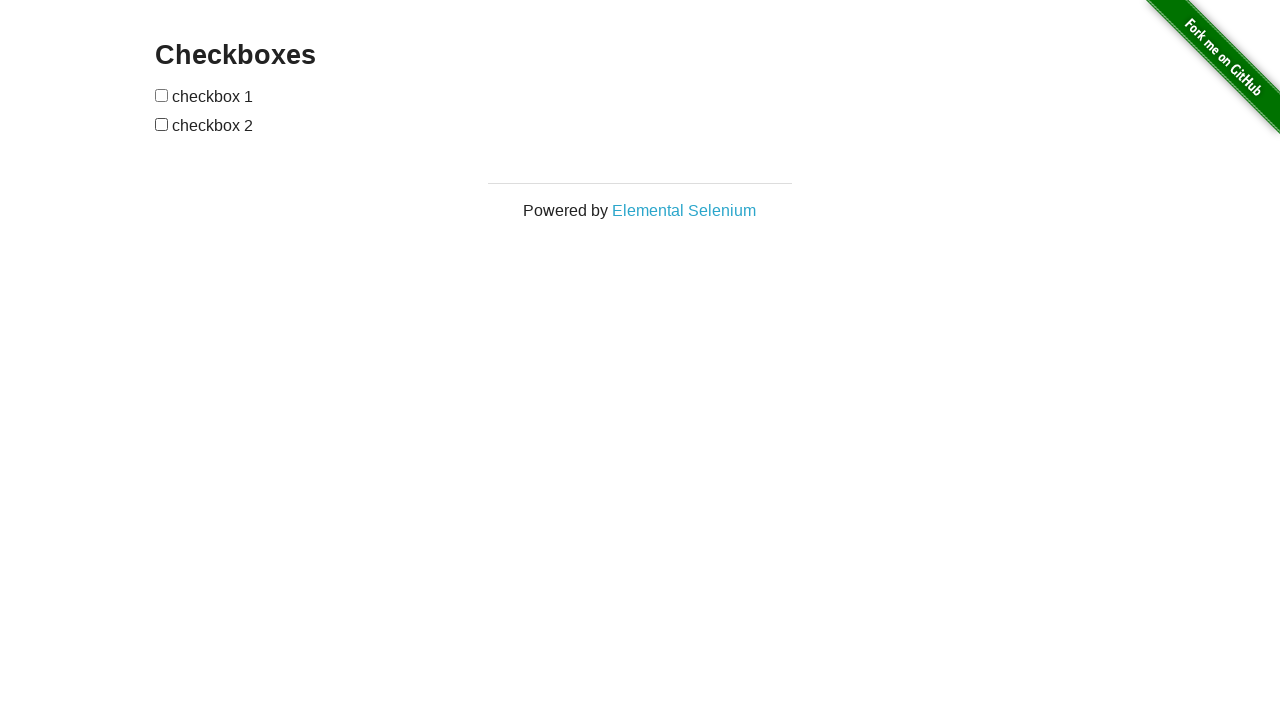

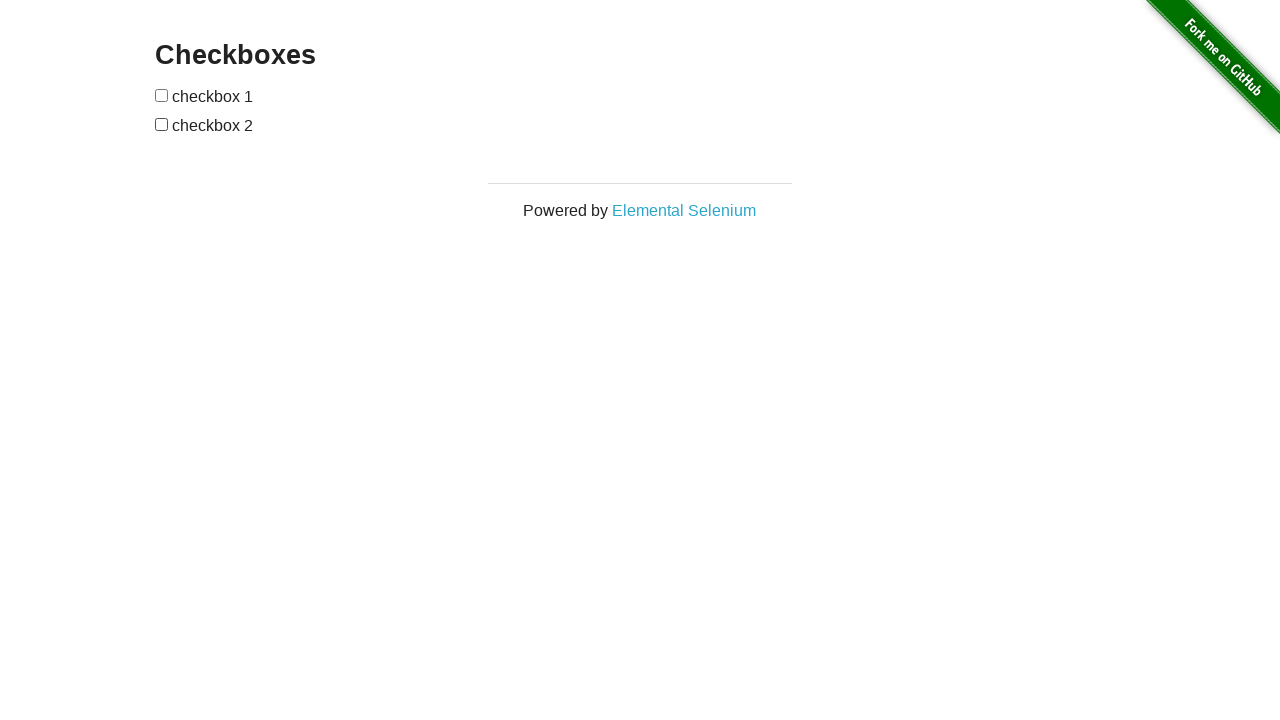